Tests setting content in CKEditor and TinyMCE WYSIWYG editors using Selenium WebDriver API by switching into iframes and manipulating the editor body elements

Starting URL: http://yizeng.me/2014/01/31/test-wysiwyg-editors-using-selenium-webdriver/

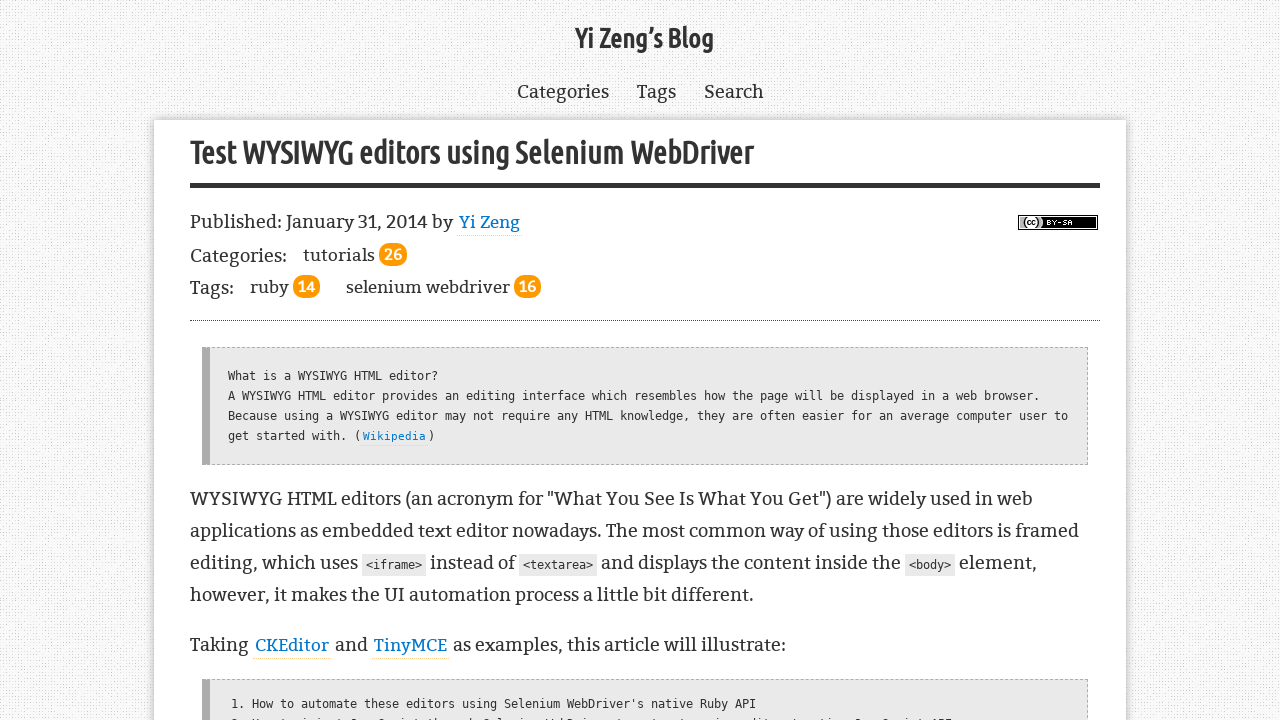

Navigated to WYSIWYG editors test page
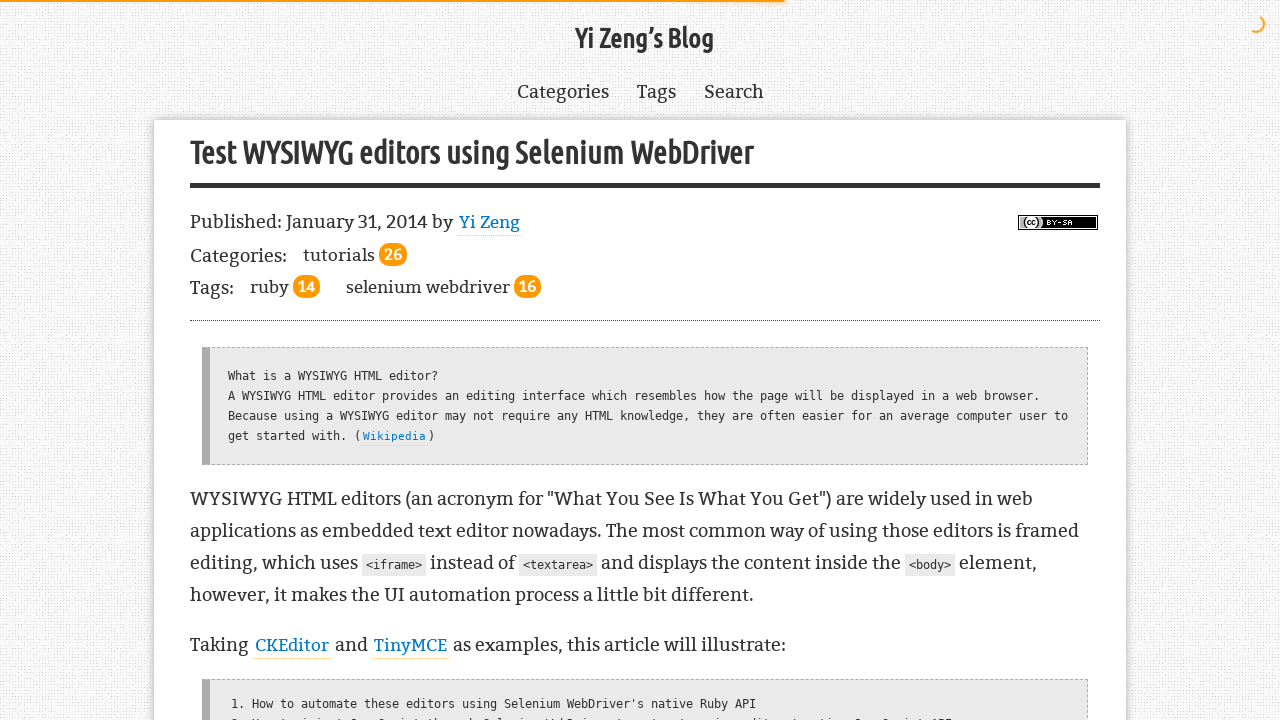

Located CKEditor iframe
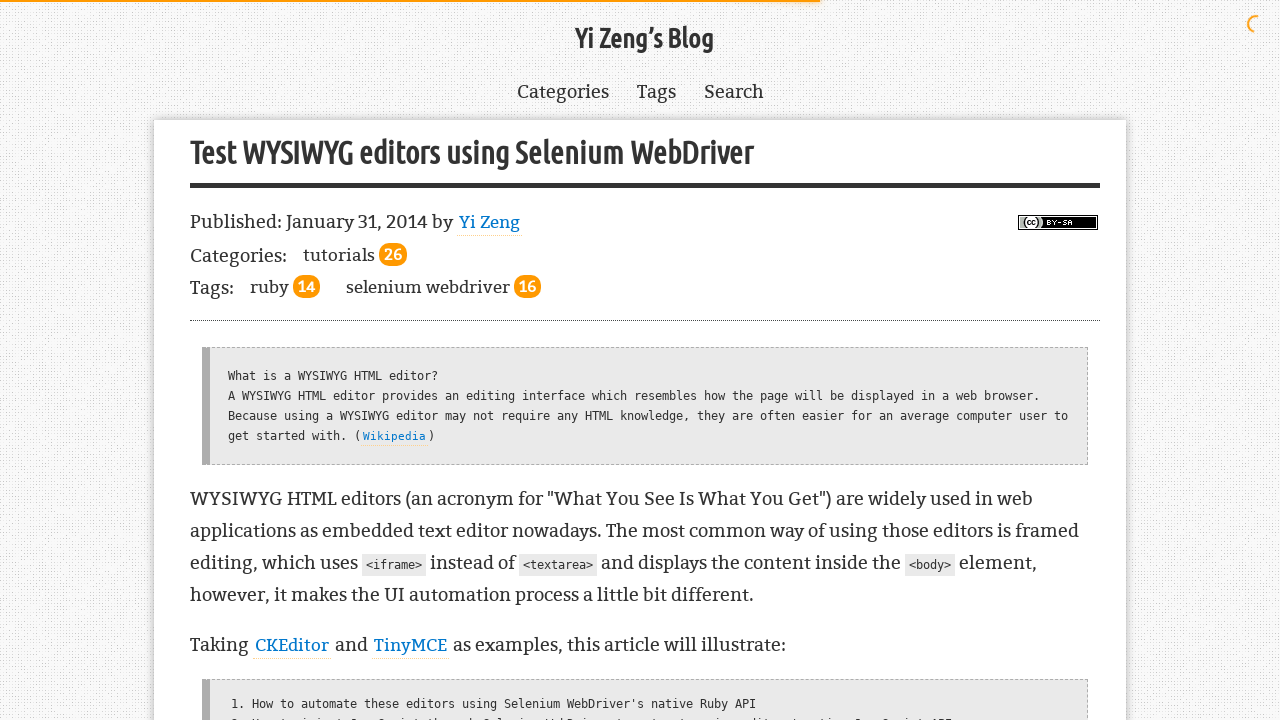

Located TinyMCE iframe
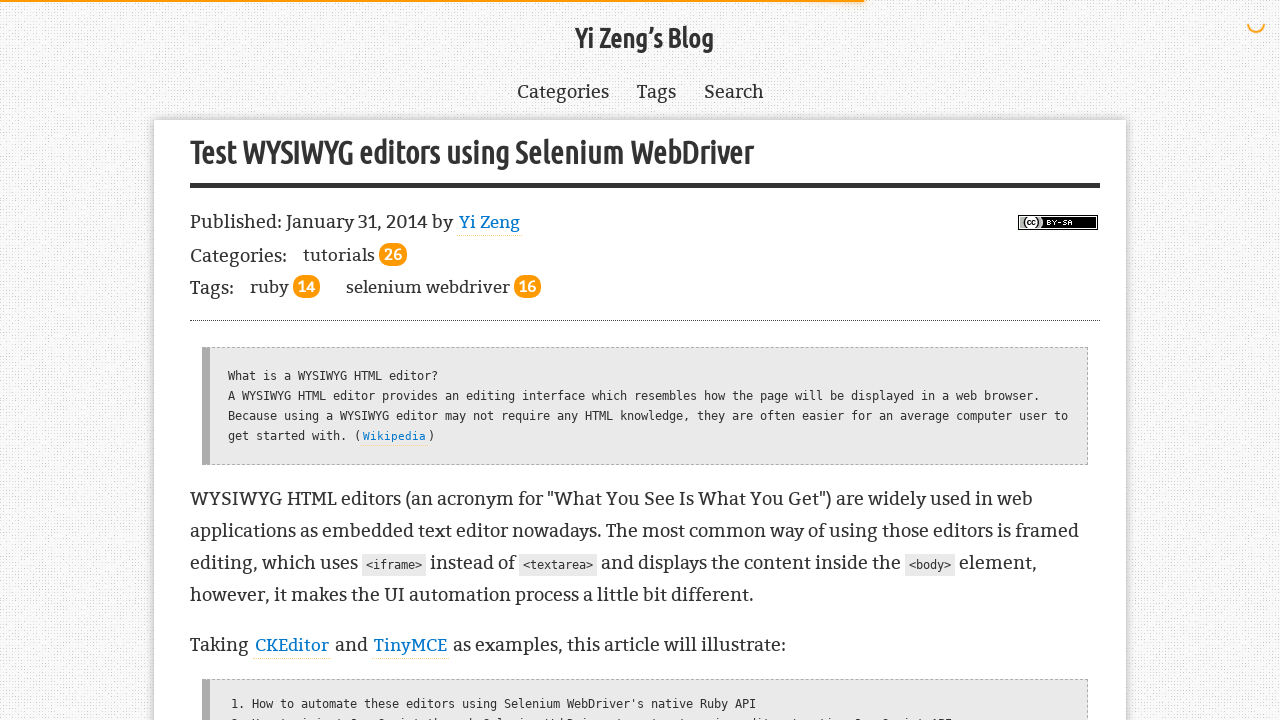

Located CKEditor body element
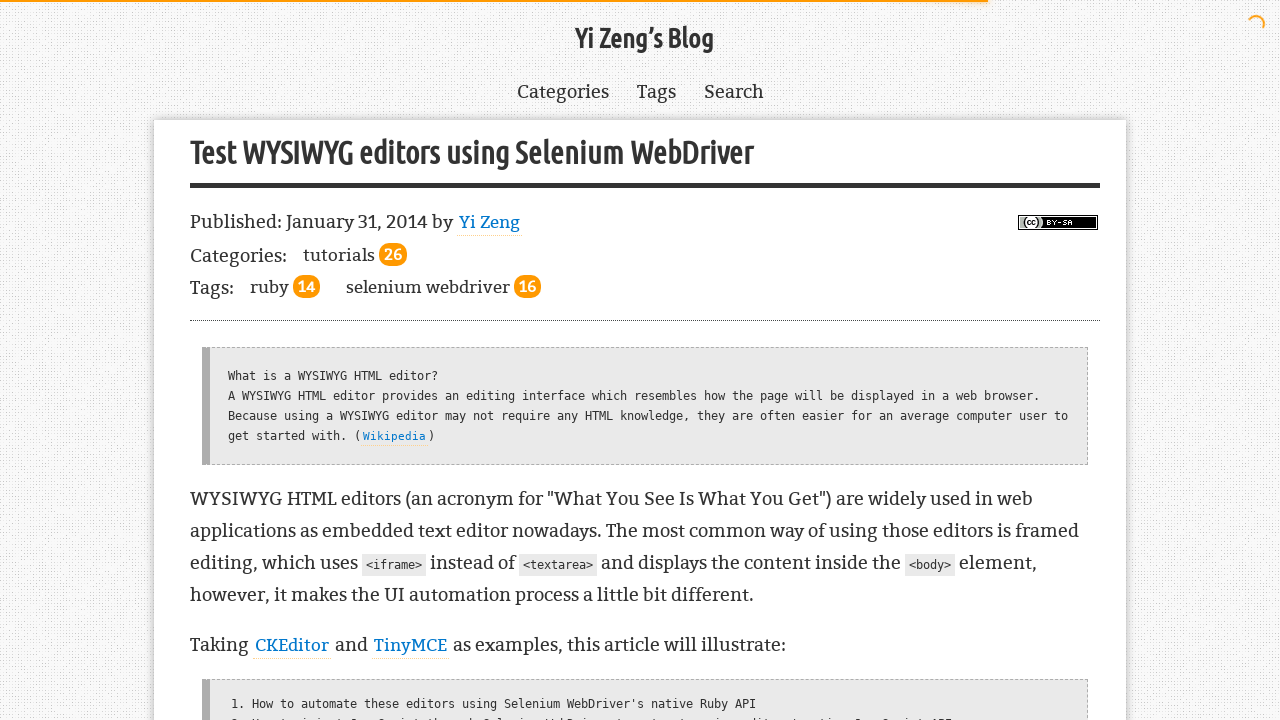

Set CKEditor content to '<h1>CKEditor</h1>Yi Zeng' using JavaScript evaluation
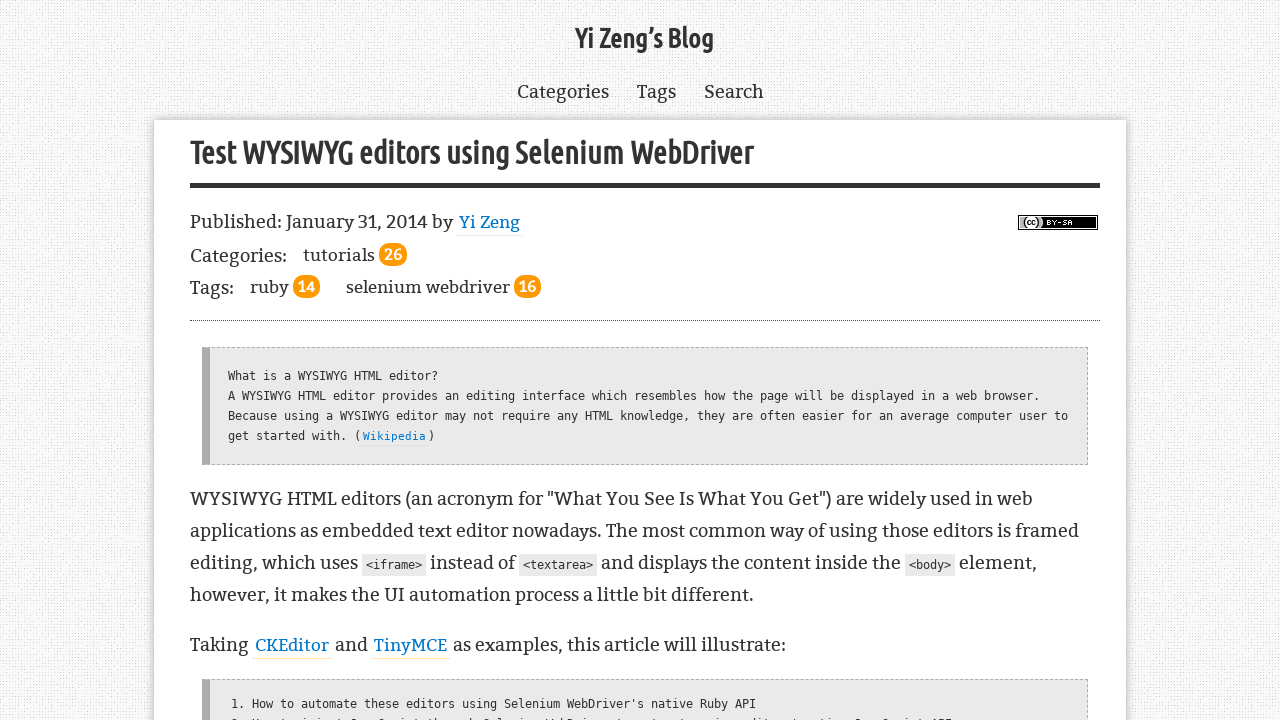

Located TinyMCE body element
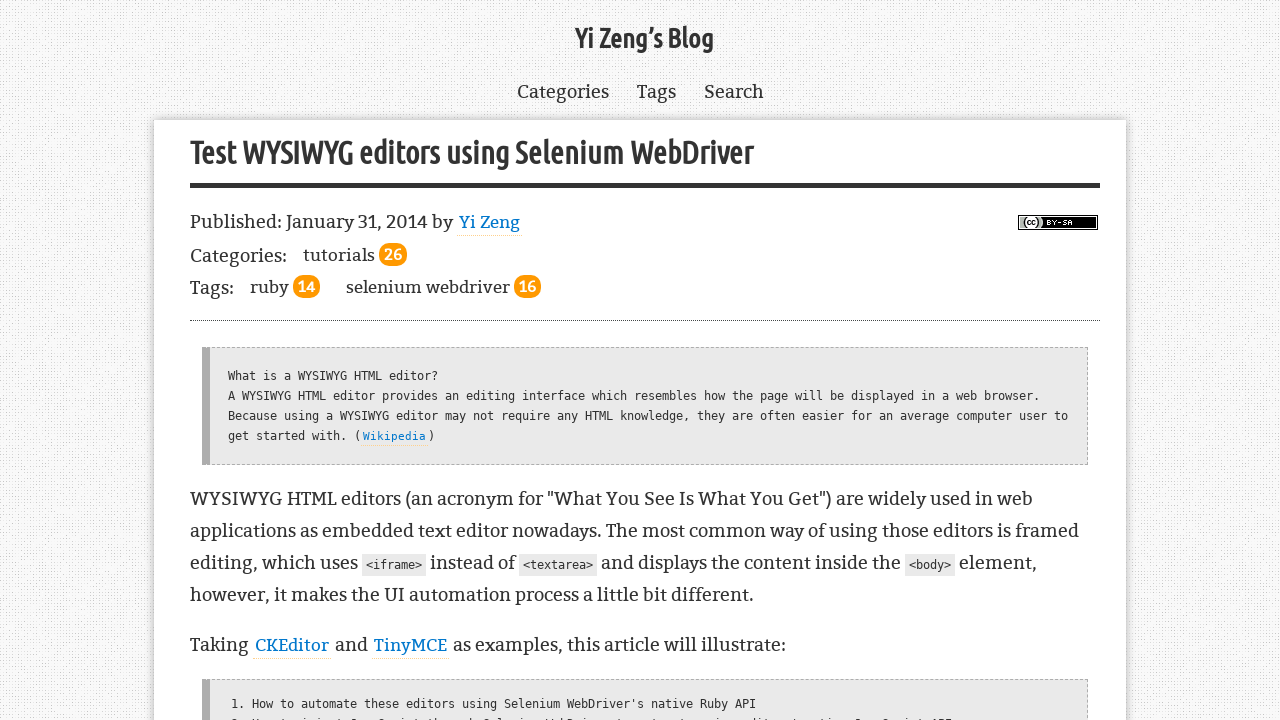

Typed content into TinyMCE editor: '<h1>TinyMCE</h1>Yi Zeng' on #tinymce-editor_ifr >> internal:control=enter-frame >> body
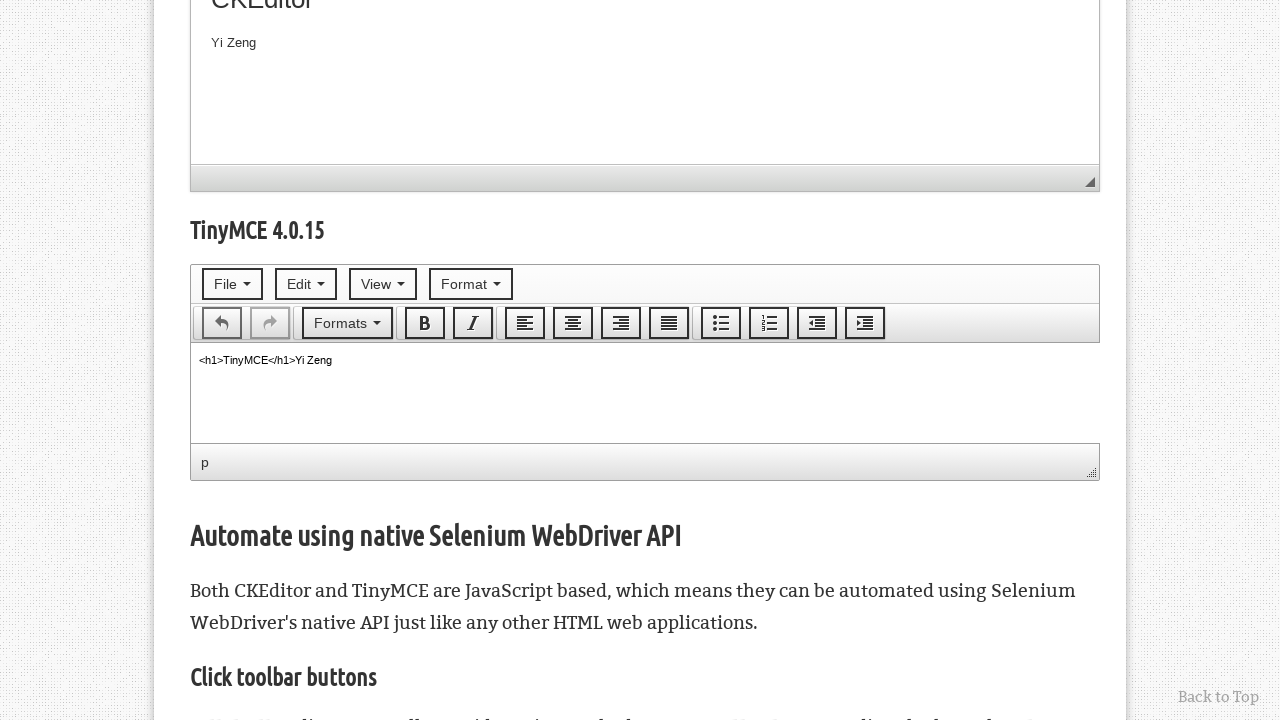

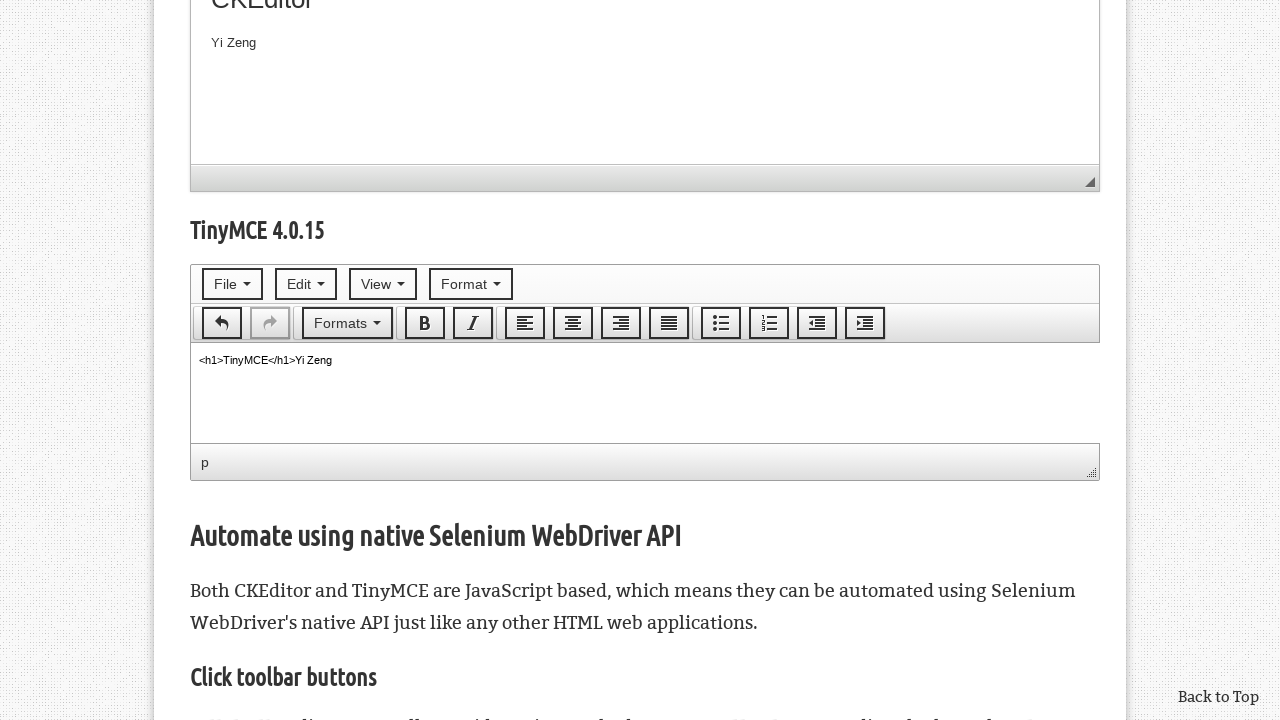